Tests dynamic loading by clicking a Start button and verifying that 'Hello World!' text appears after loading completes (alternative implementation)

Starting URL: https://the-internet.herokuapp.com/dynamic_loading/1

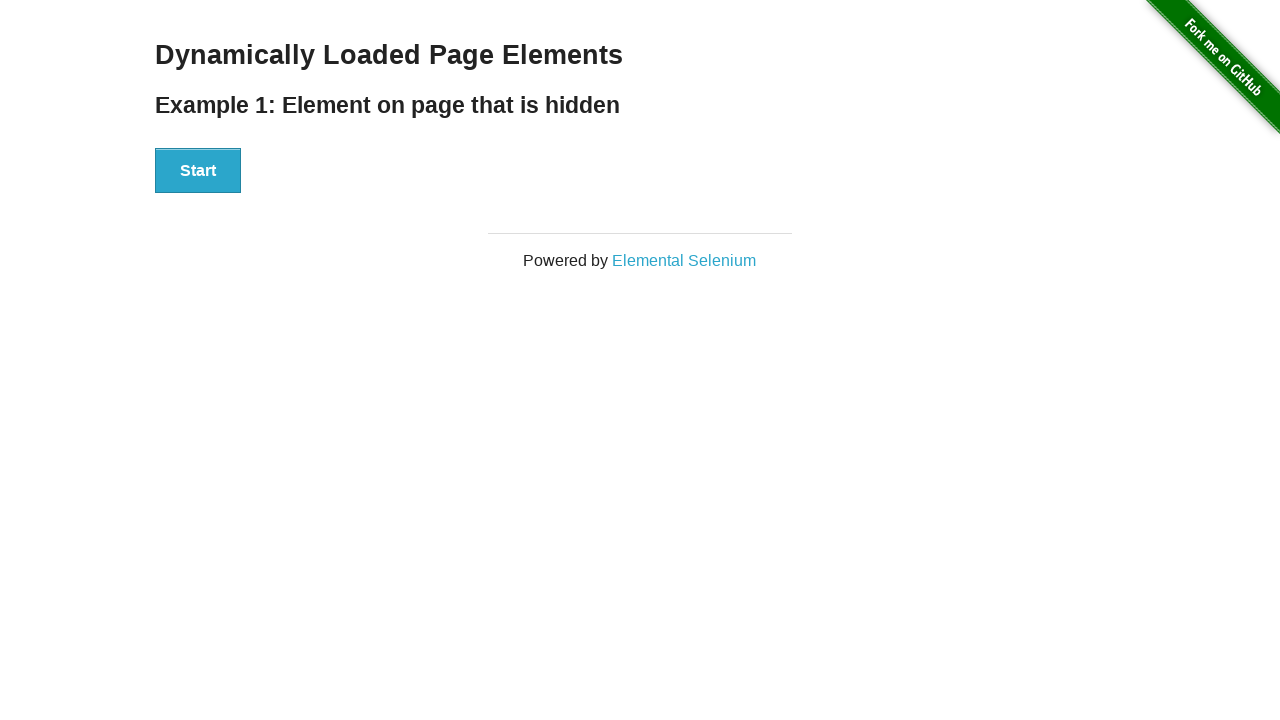

Clicked the Start button to initiate dynamic loading at (198, 171) on xpath=//div[@id='start']//button
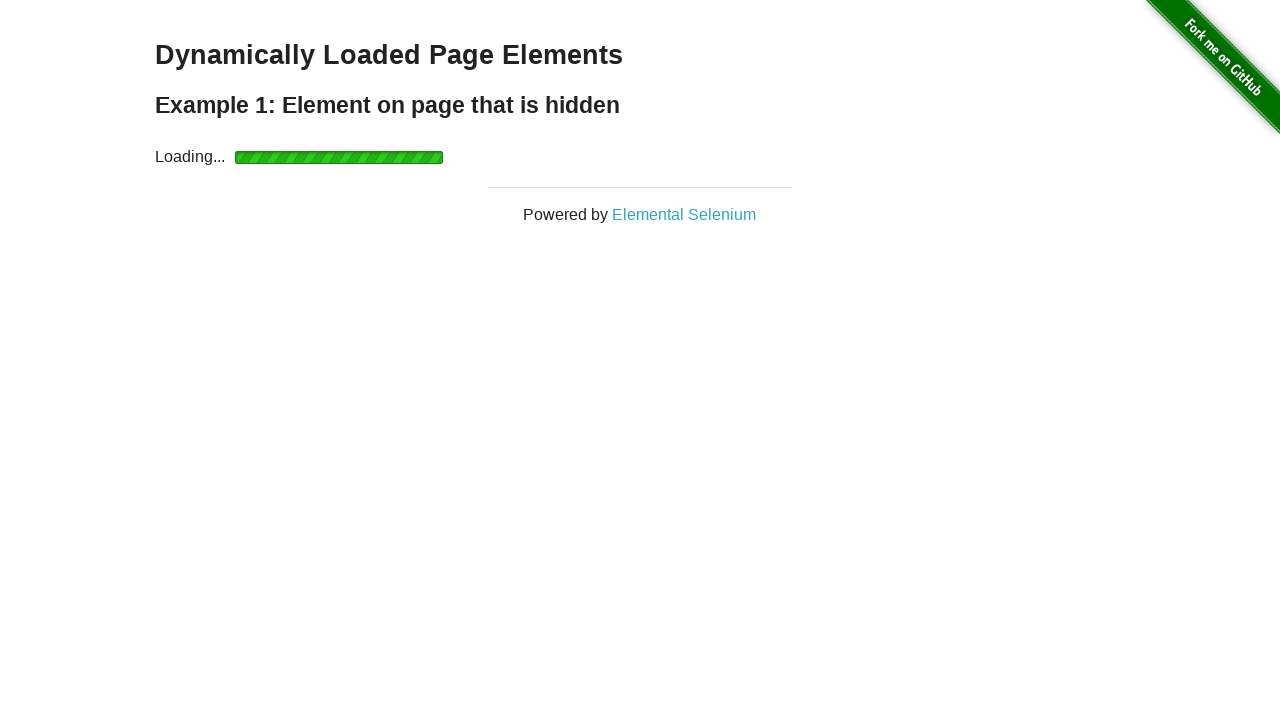

Waited for 'Hello World!' text to become visible
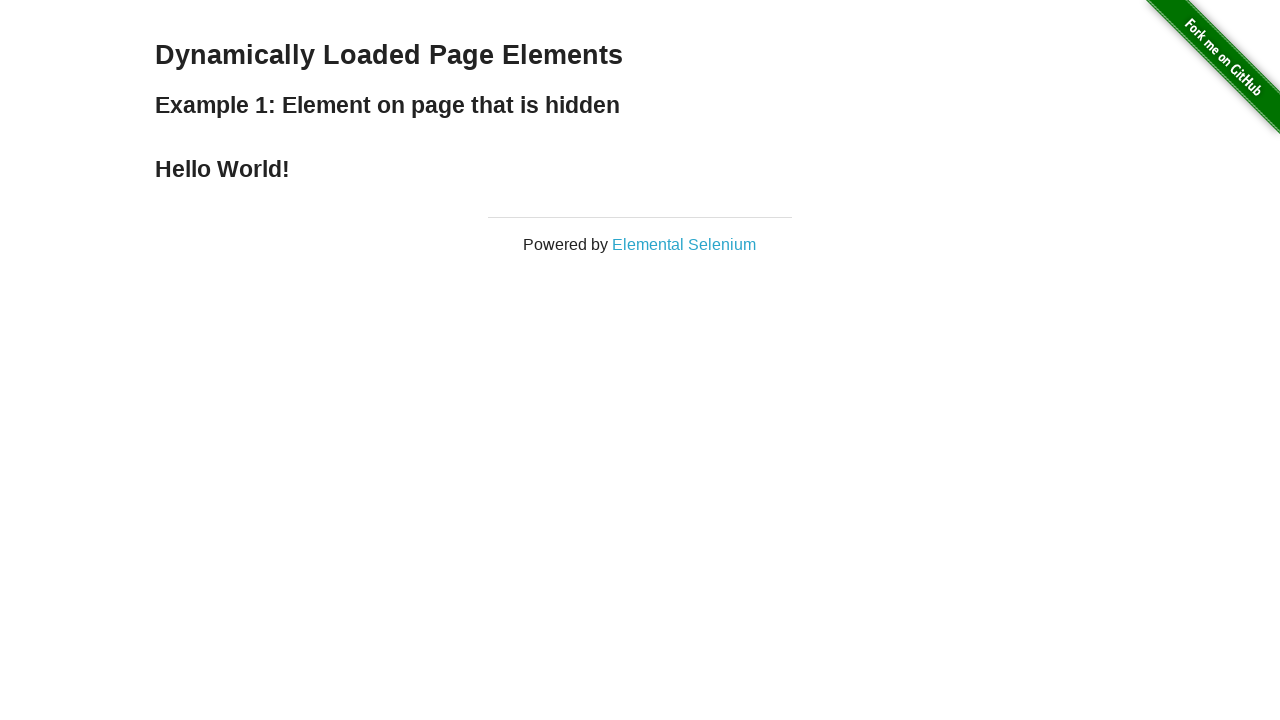

Verified that the text content is 'Hello World!'
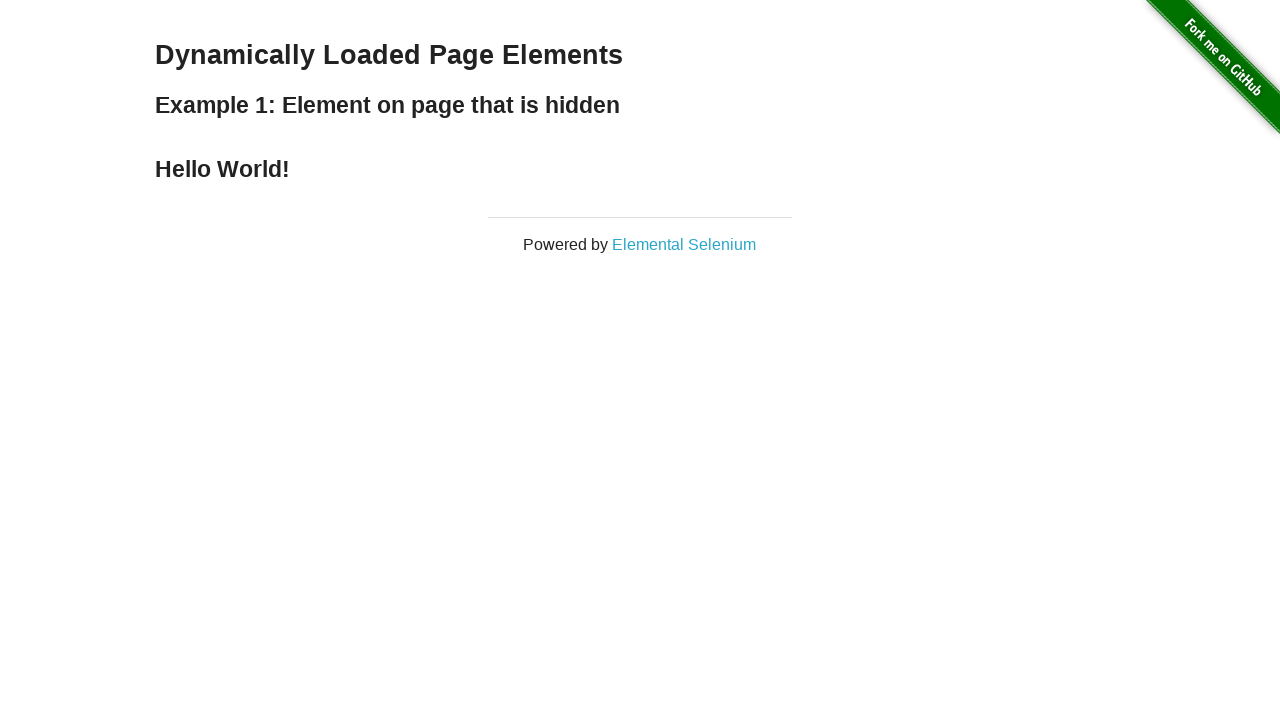

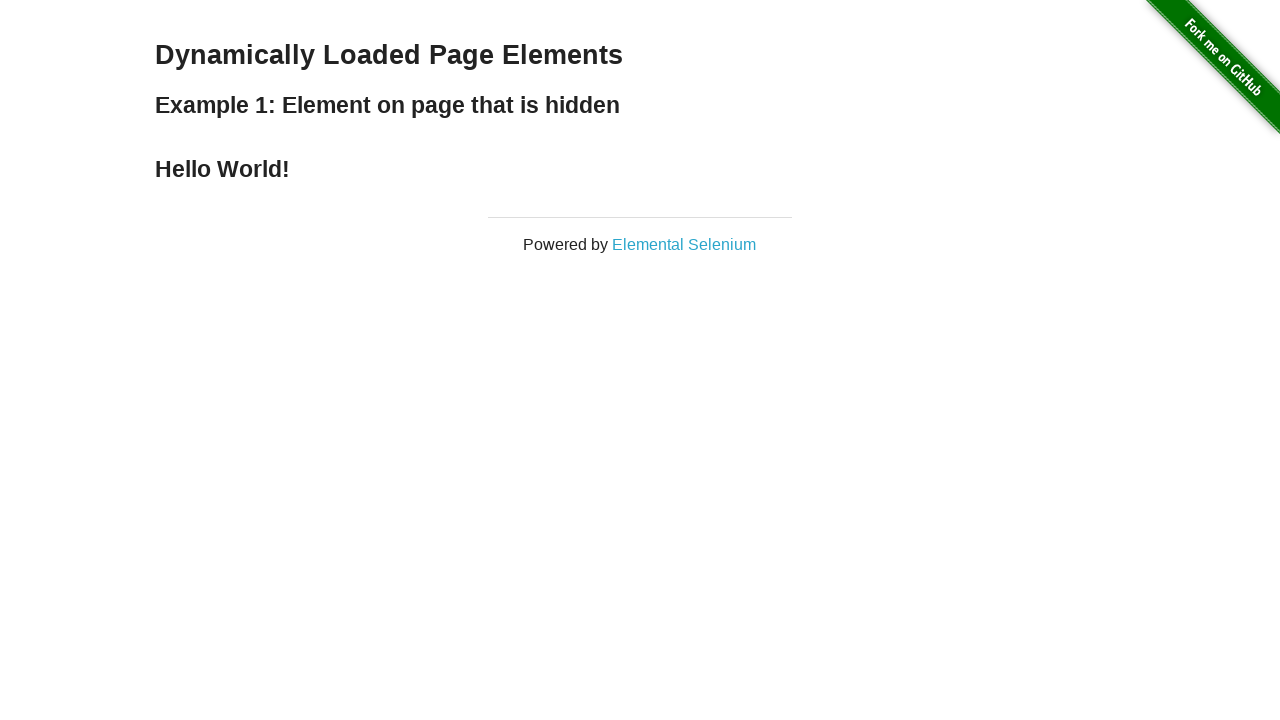